Tests the football matches filter functionality by clicking "All matches" button and selecting Spain from the country dropdown

Starting URL: https://www.adamchoi.co.uk/overs/detailed

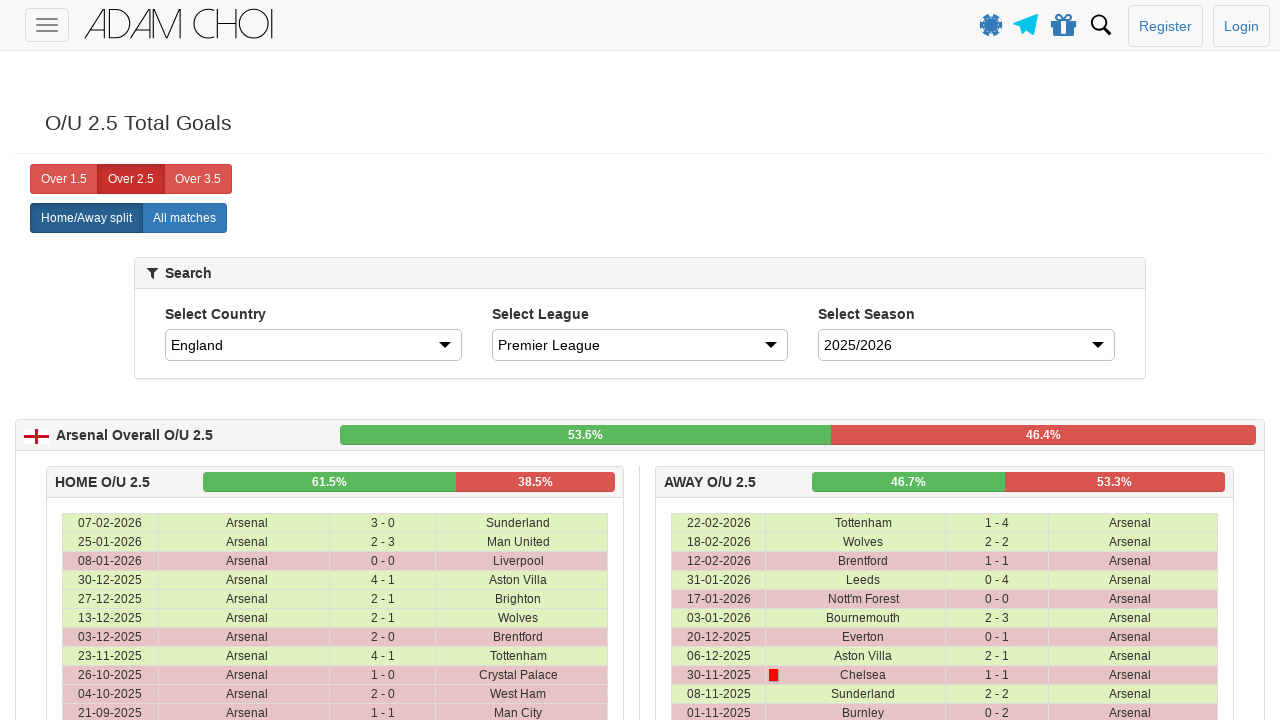

Clicked 'All matches' button to display all football matches at (184, 218) on xpath=//label[@analytics-event="All matches"]
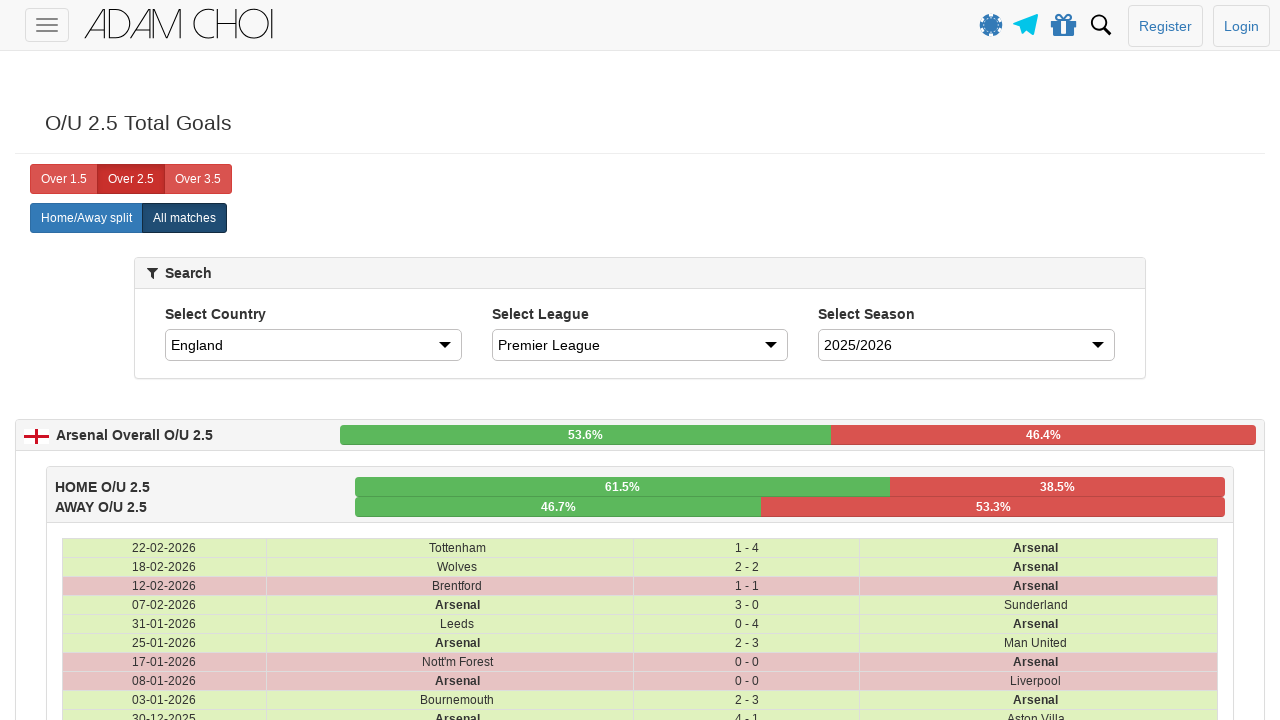

Selected Spain from the country dropdown filter on select#country
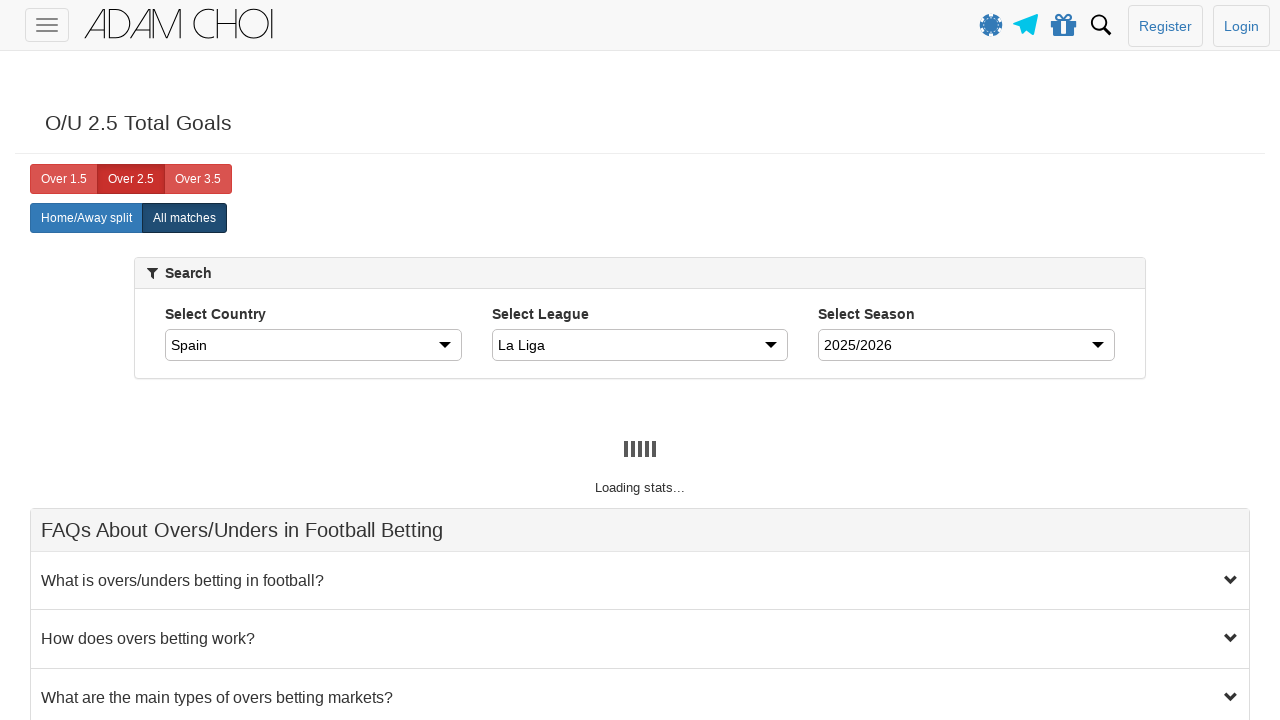

Waited 3 seconds for table to update with Spain's matches
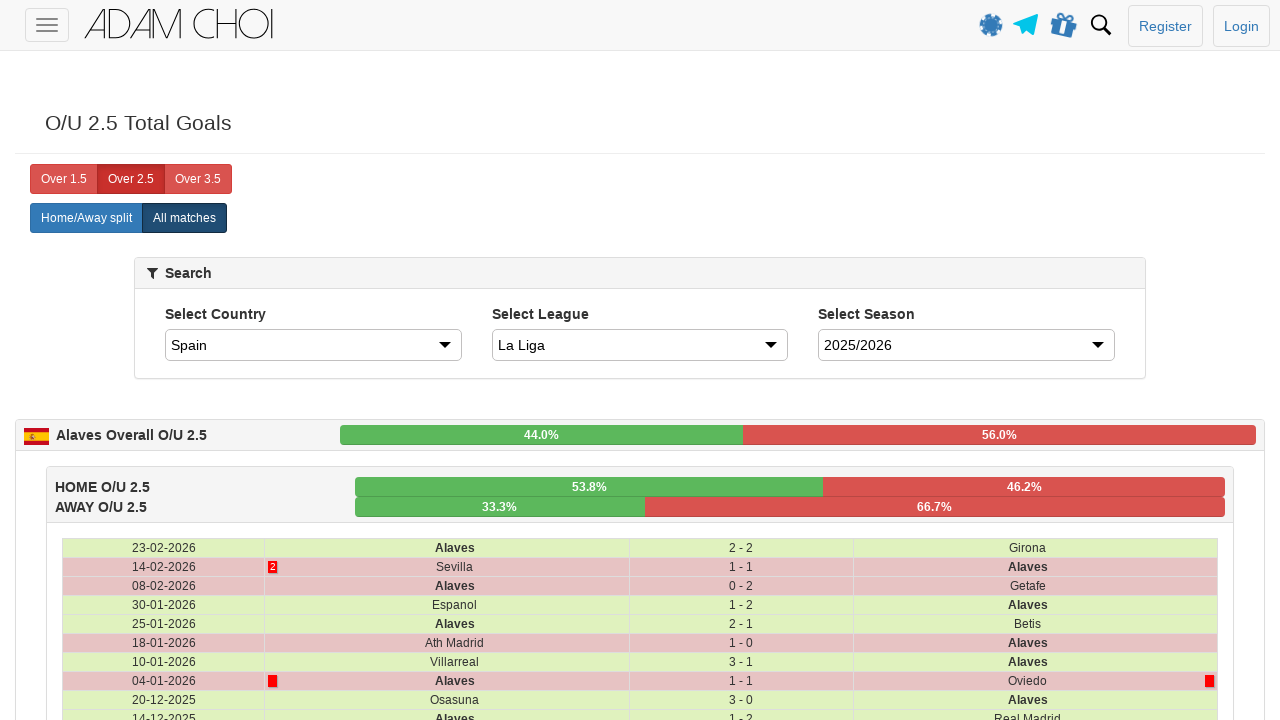

Verified that table rows are present on the page
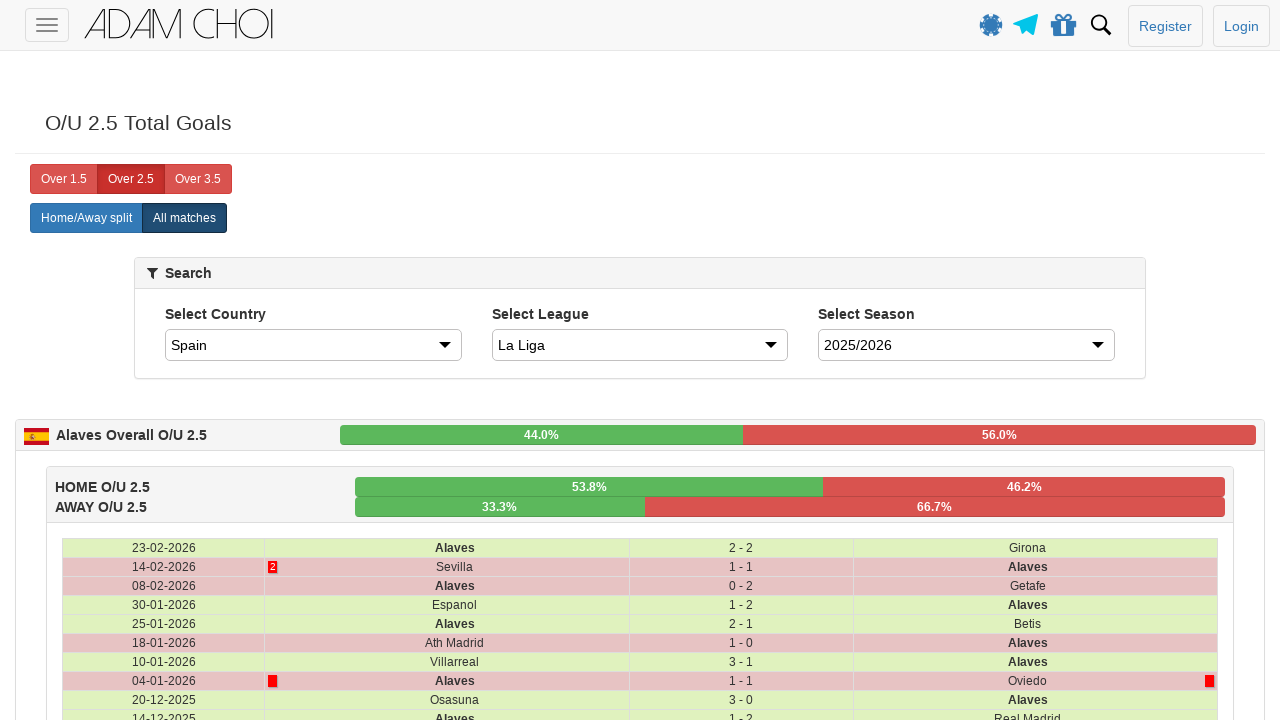

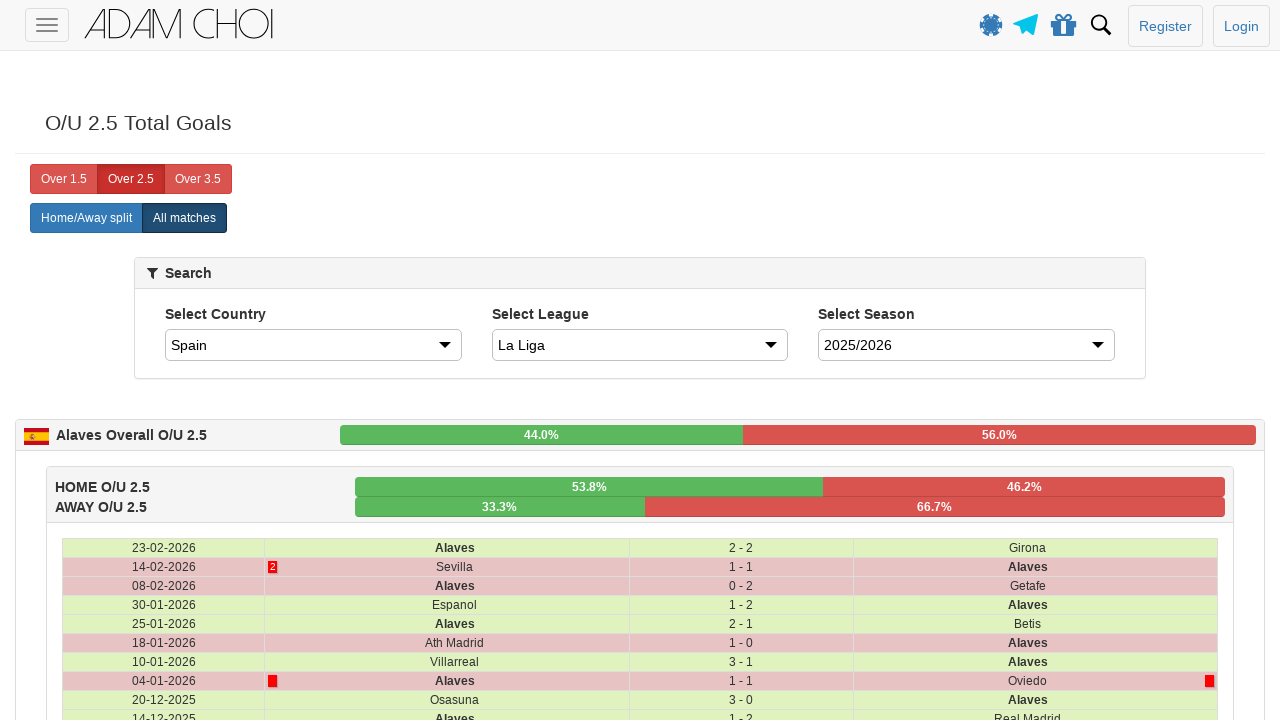